Tests the text-box form on demoqa.com by filling in full name, email, current address, and permanent address fields, then submitting the form and verifying the displayed output.

Starting URL: https://demoqa.com/text-box

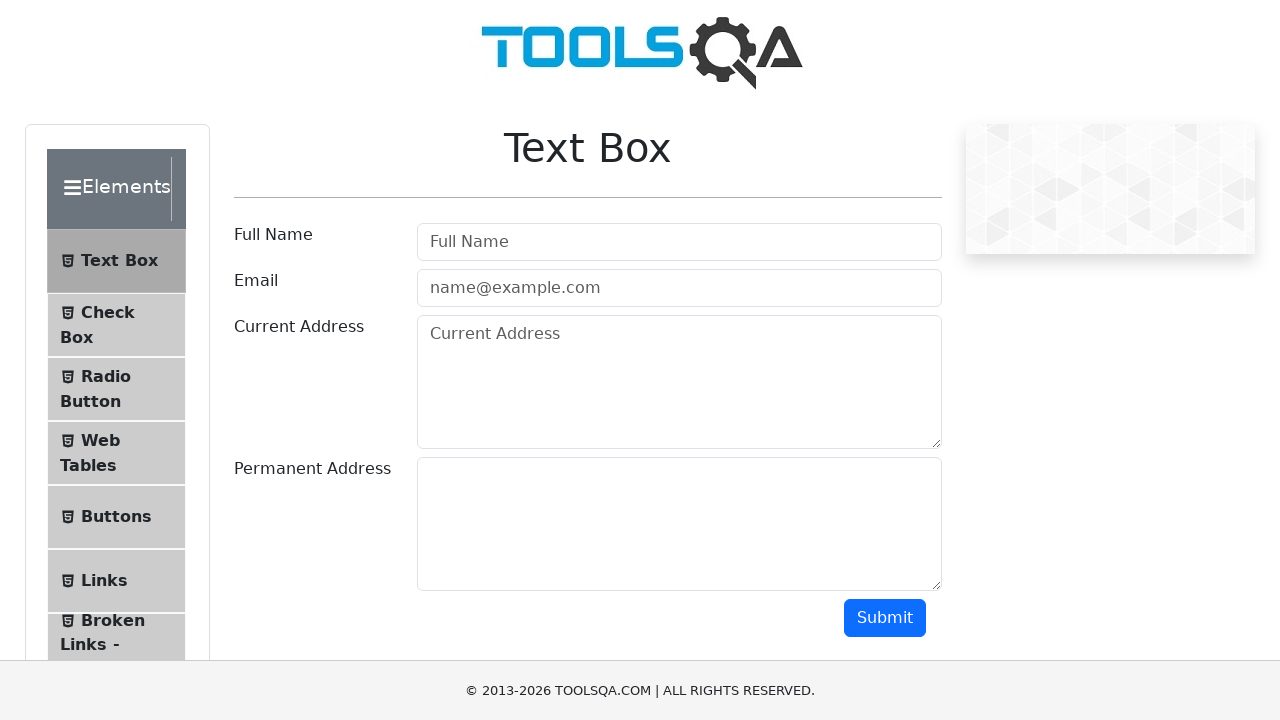

Clicked on full name field at (679, 242) on #userName
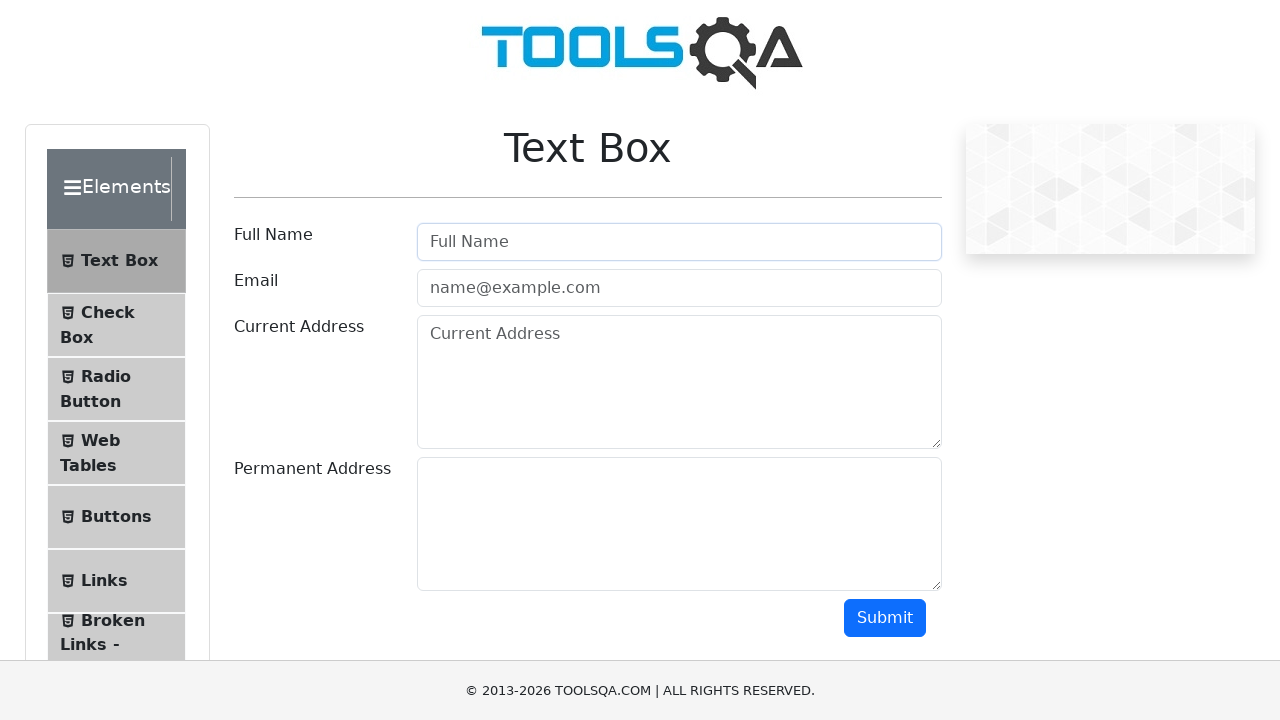

Filled full name field with 'Selin' on #userName
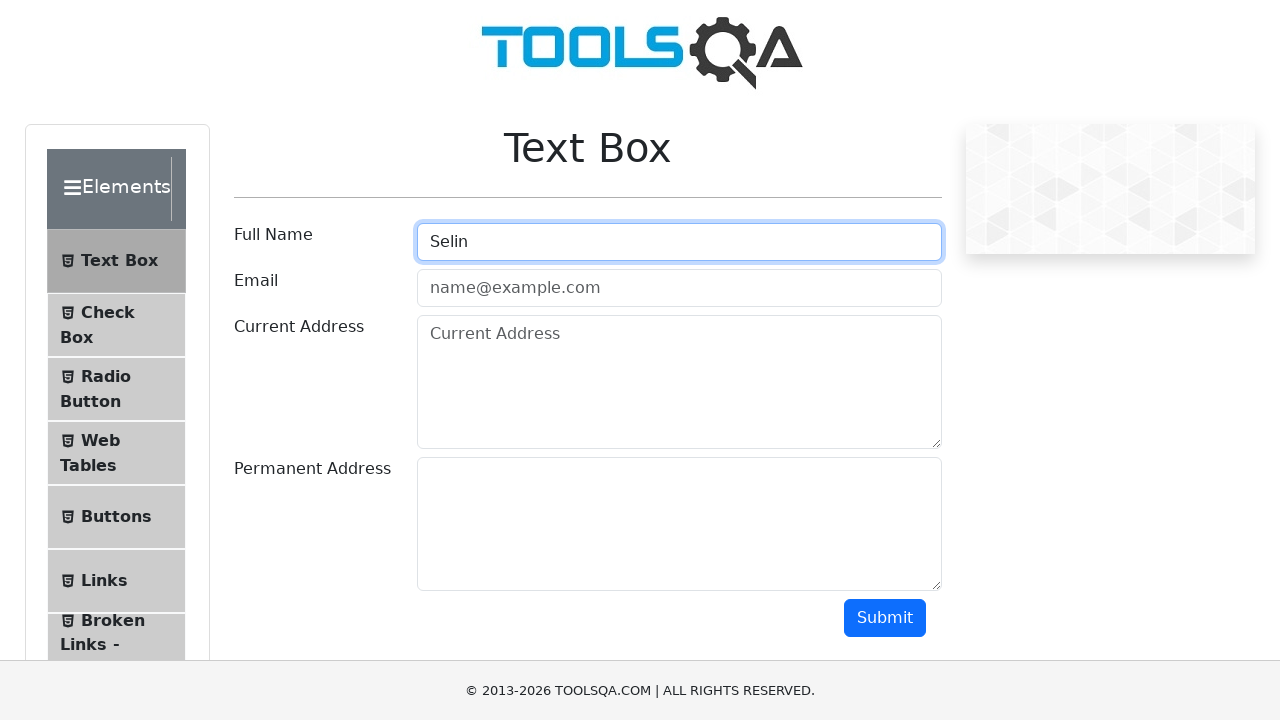

Scrolled down the page
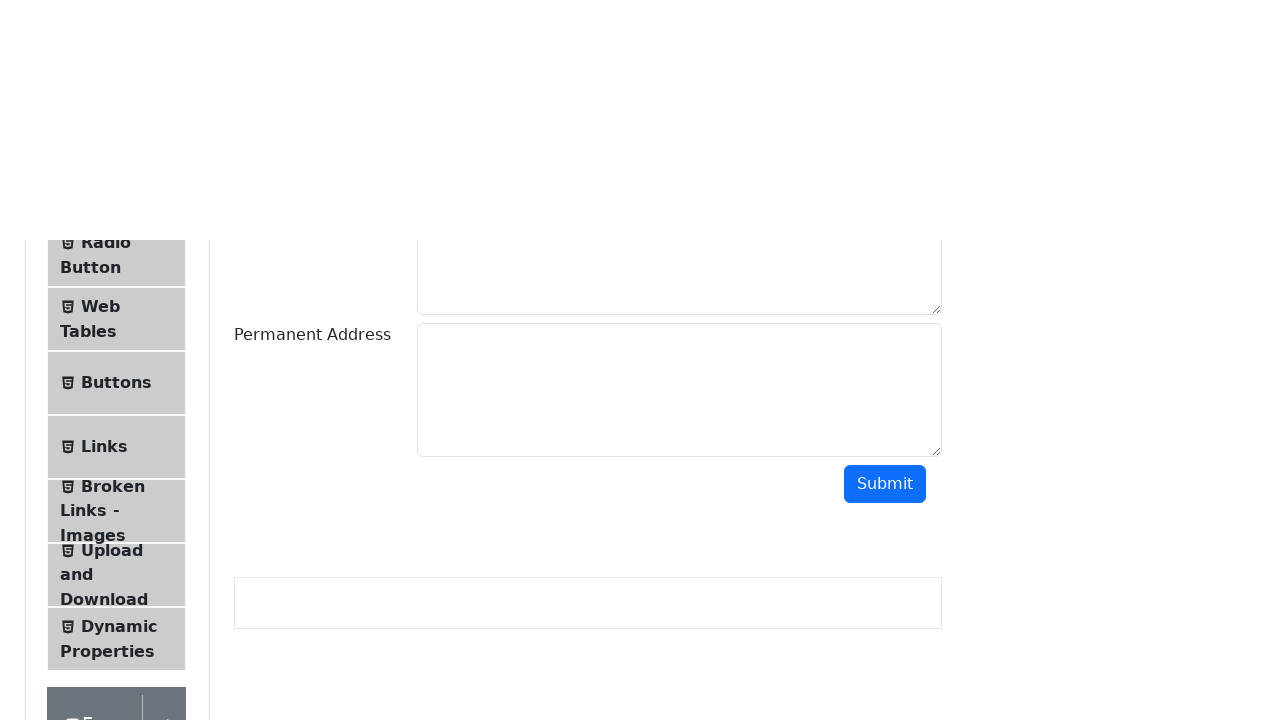

Clicked on email field at (679, 288) on #userEmail
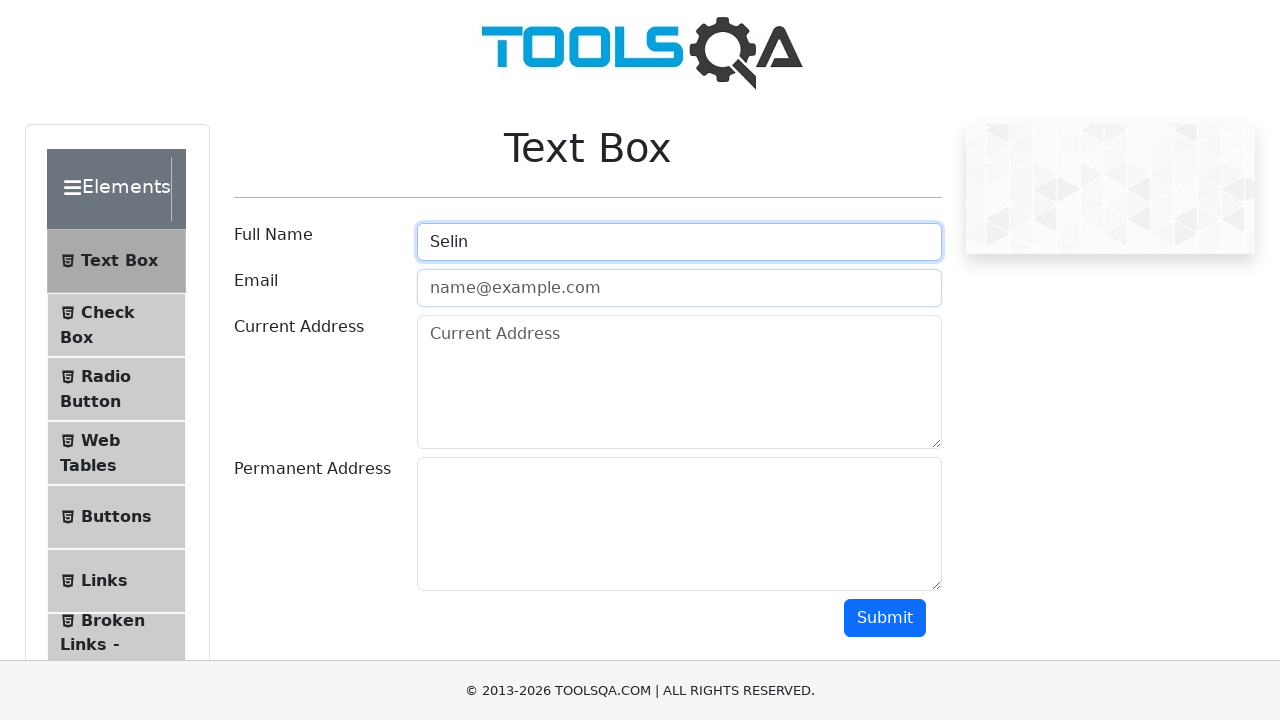

Filled email field with 'selinugurlu@gmail.com' on #userEmail
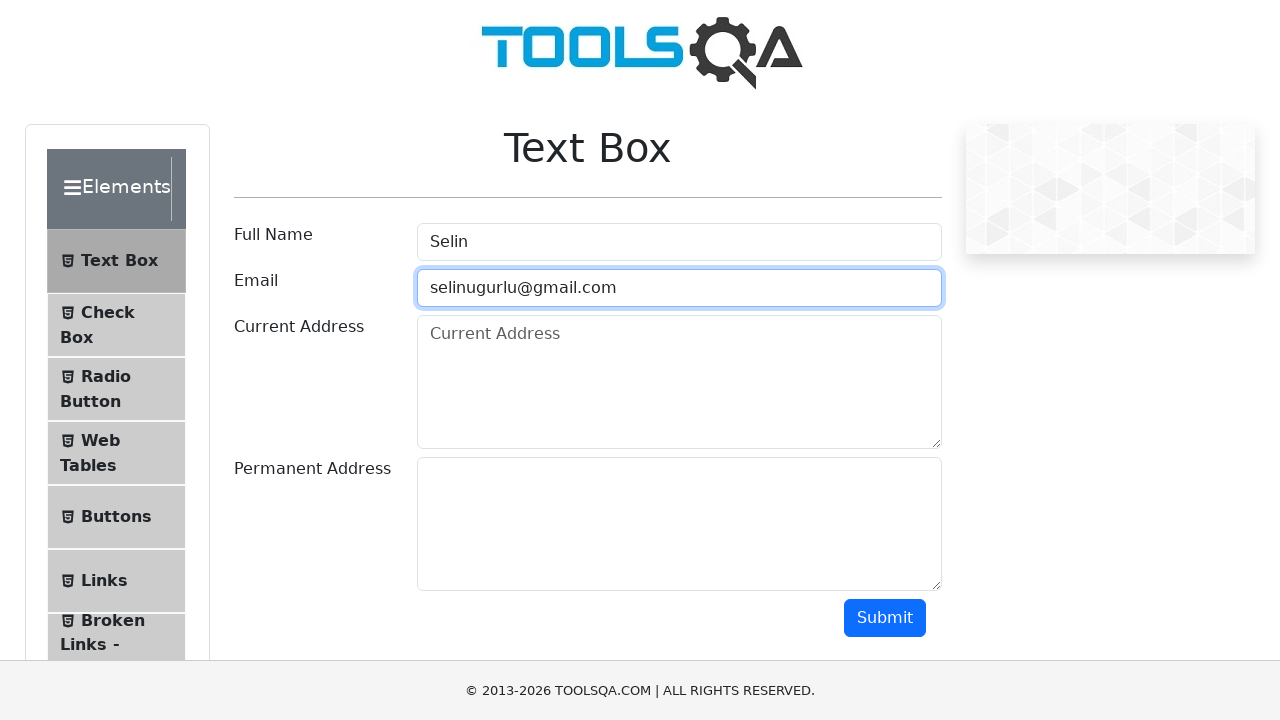

Clicked on current address field at (679, 382) on #currentAddress
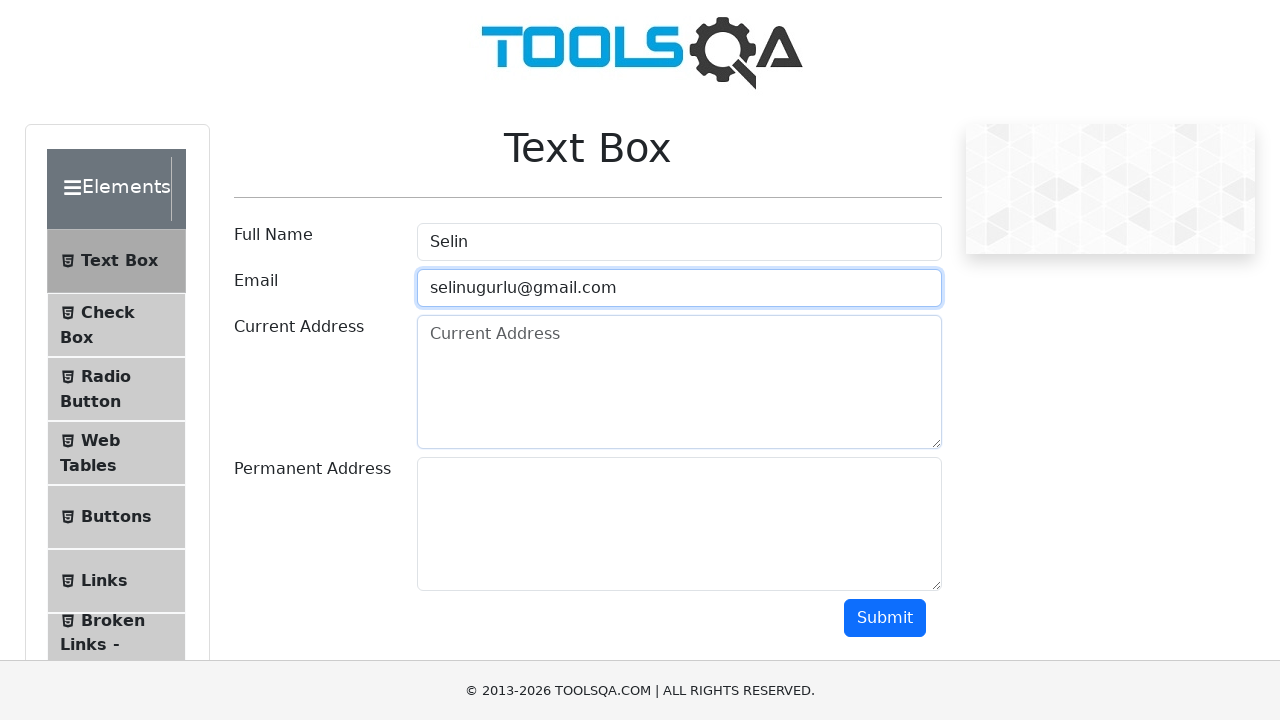

Filled current address field with 'İzmir' on #currentAddress
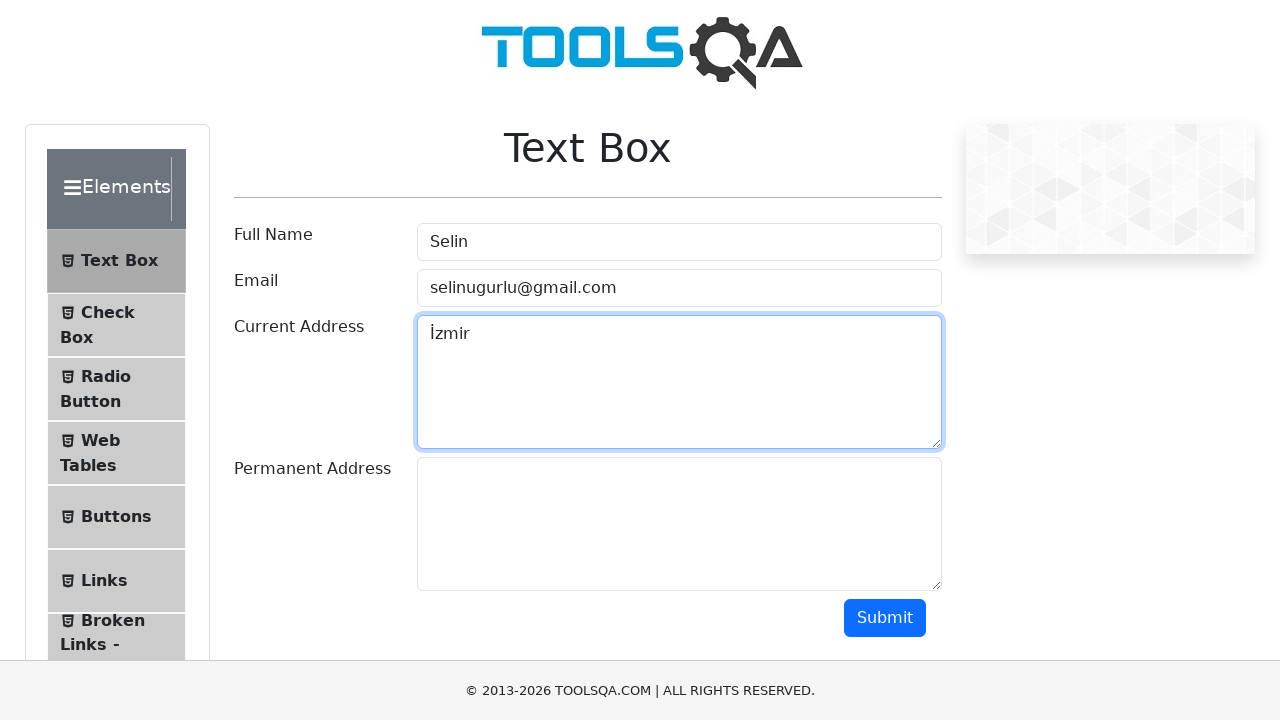

Clicked on permanent address field at (679, 524) on #permanentAddress
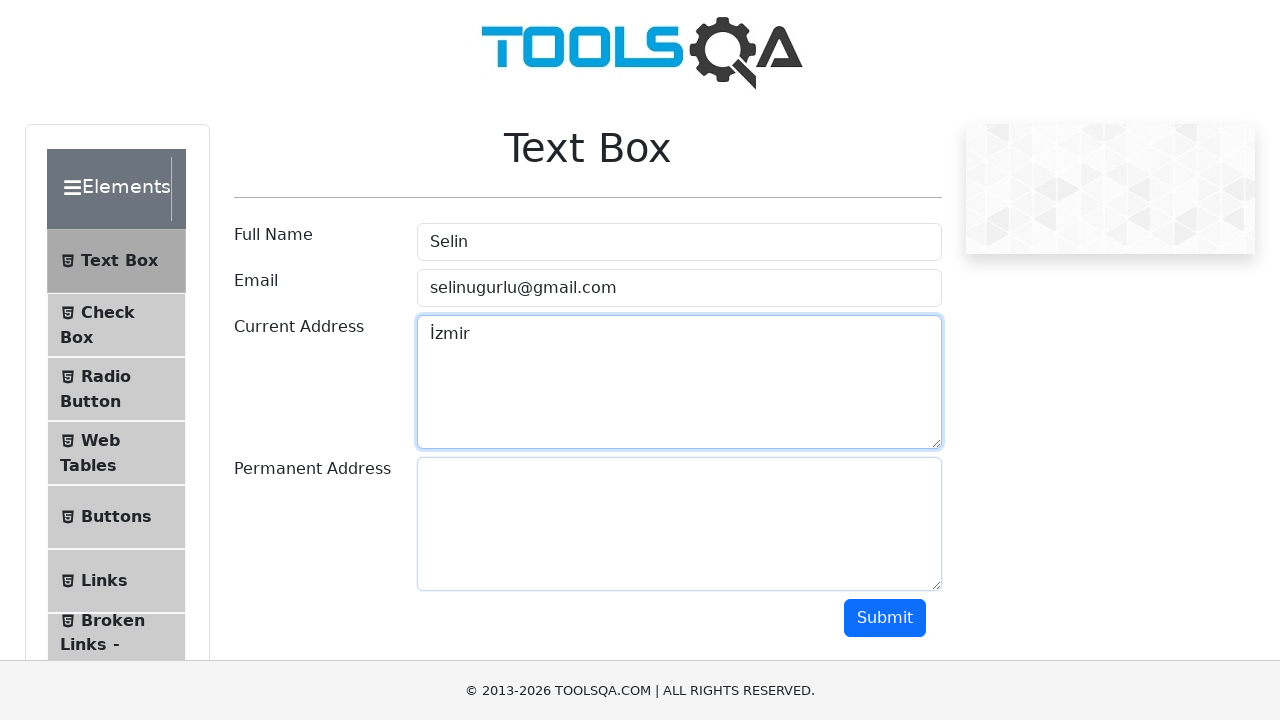

Filled permanent address field with 'Turkey' on #permanentAddress
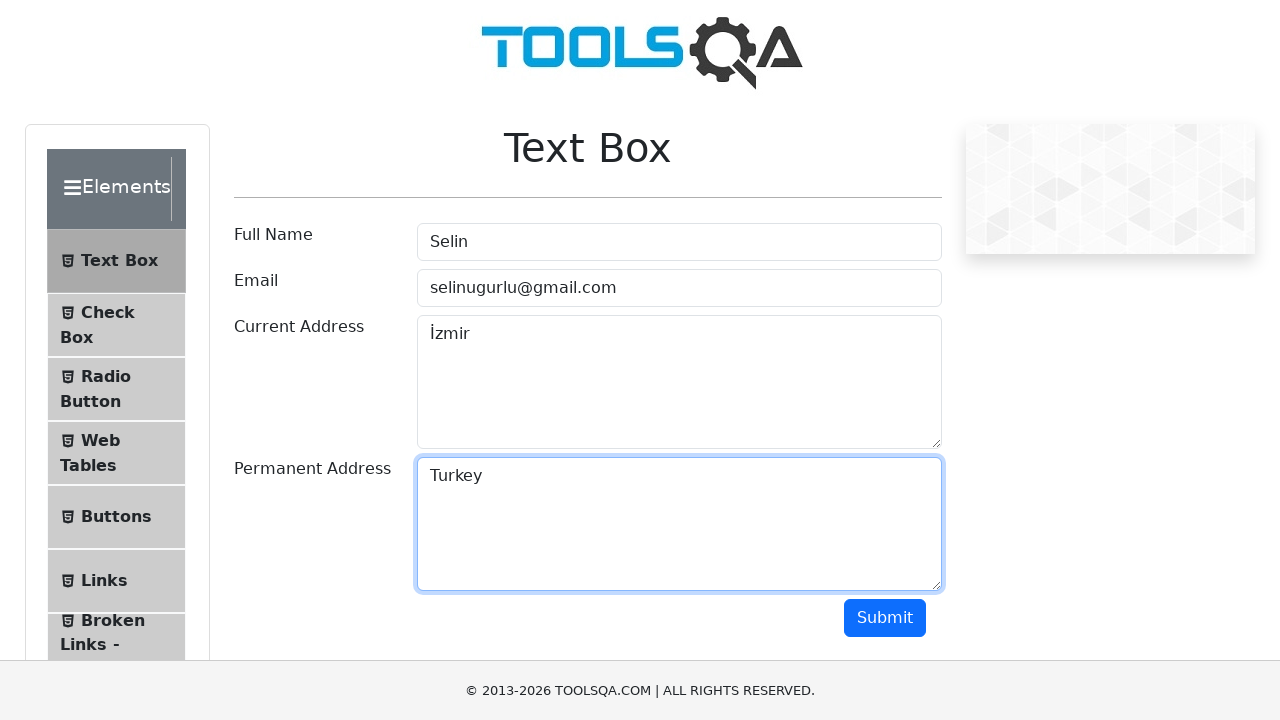

Clicked submit button at (885, 618) on #submit
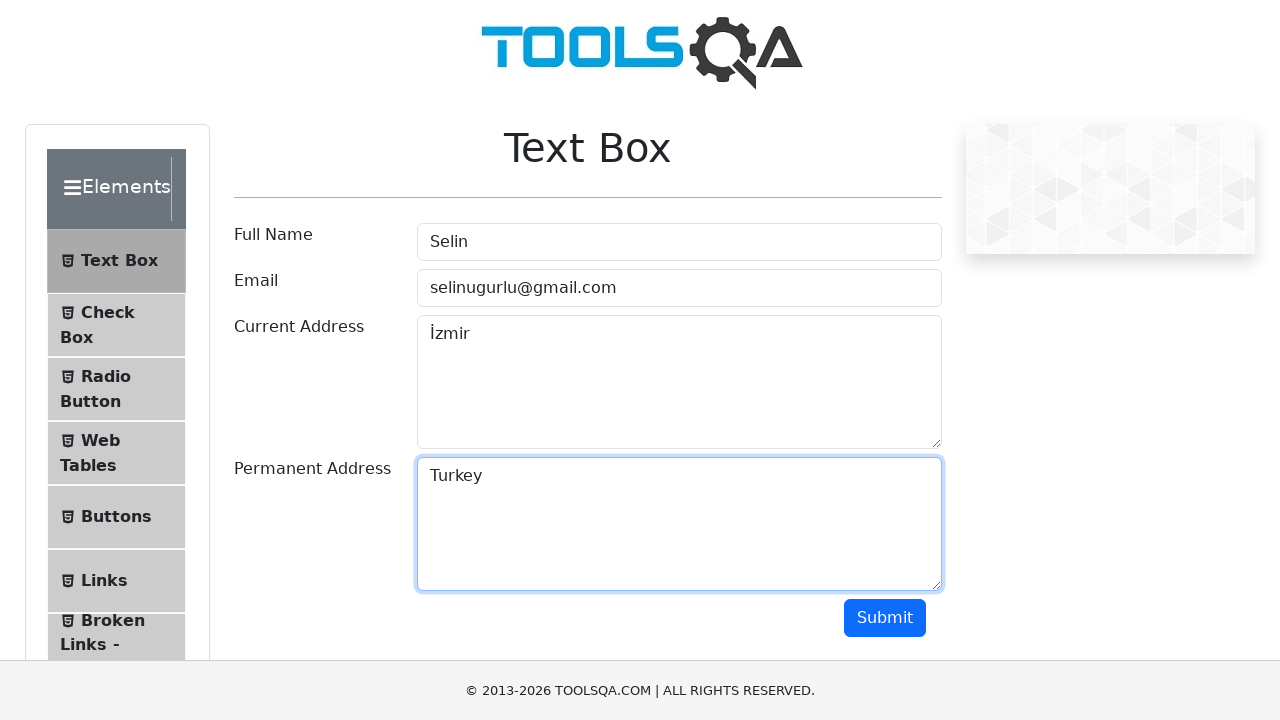

Form output appeared with name field
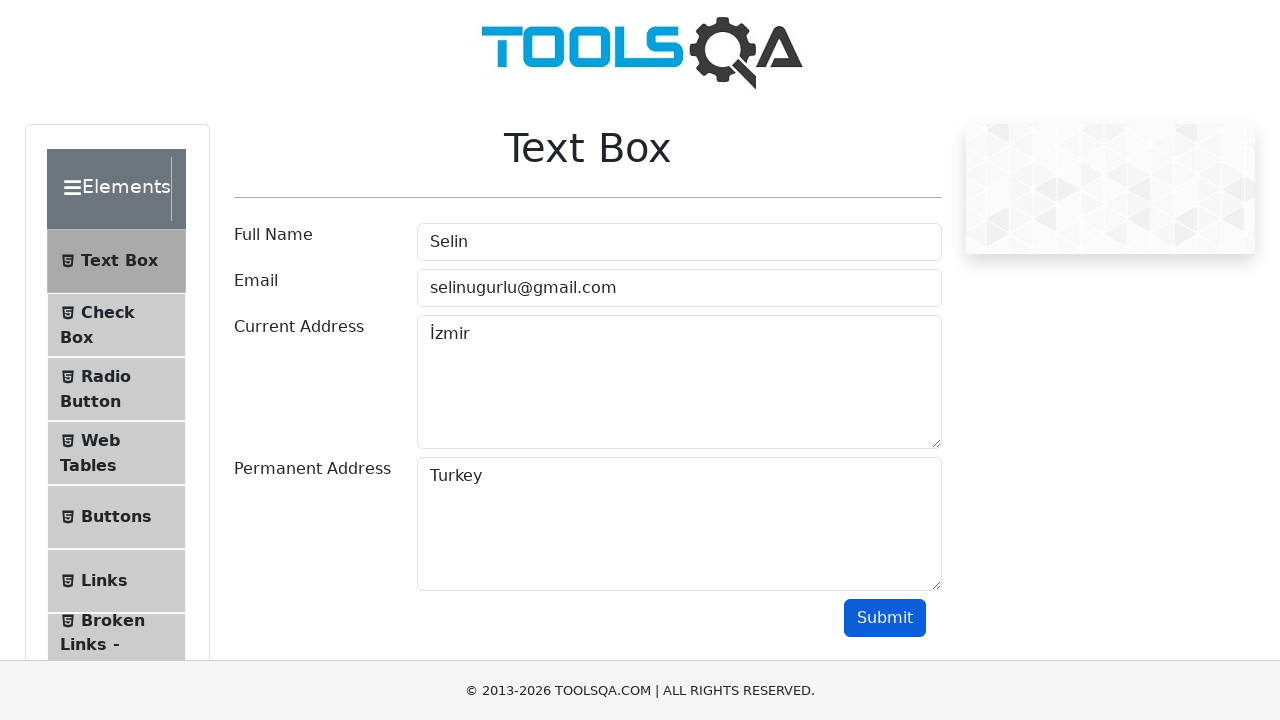

Retrieved name output text: Name:Selin
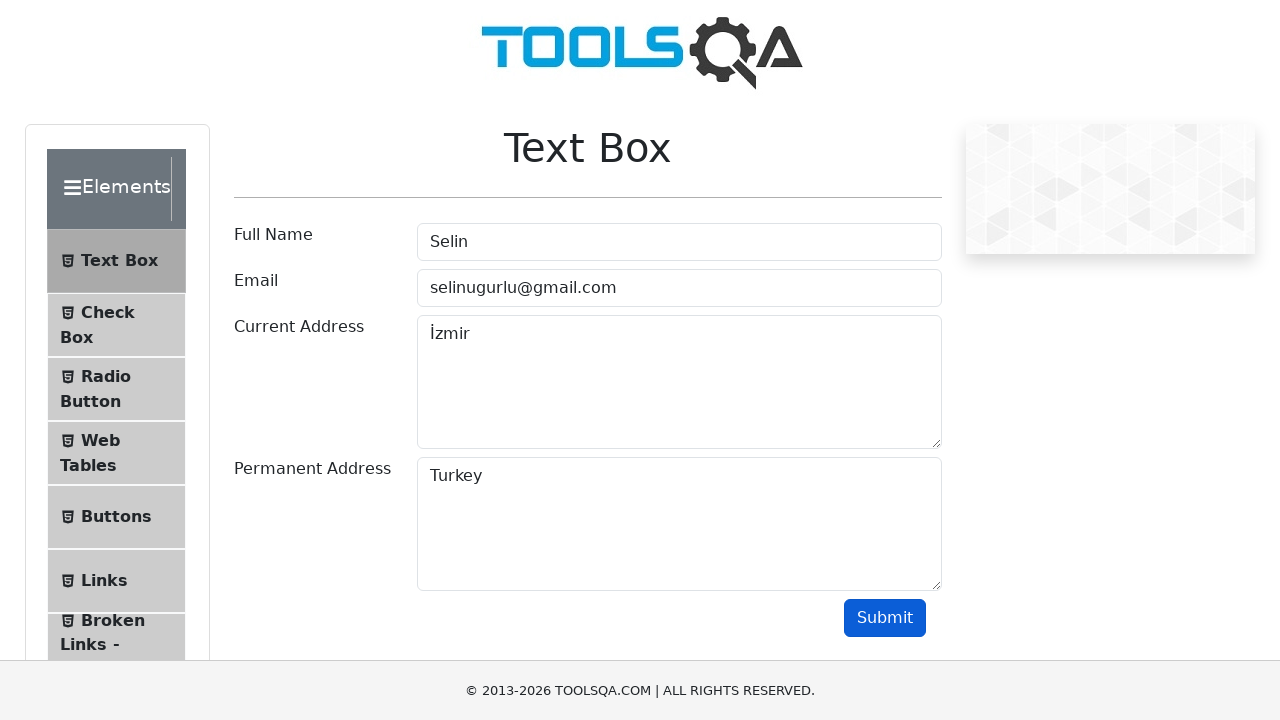

Retrieved email output text: Email:selinugurlu@gmail.com
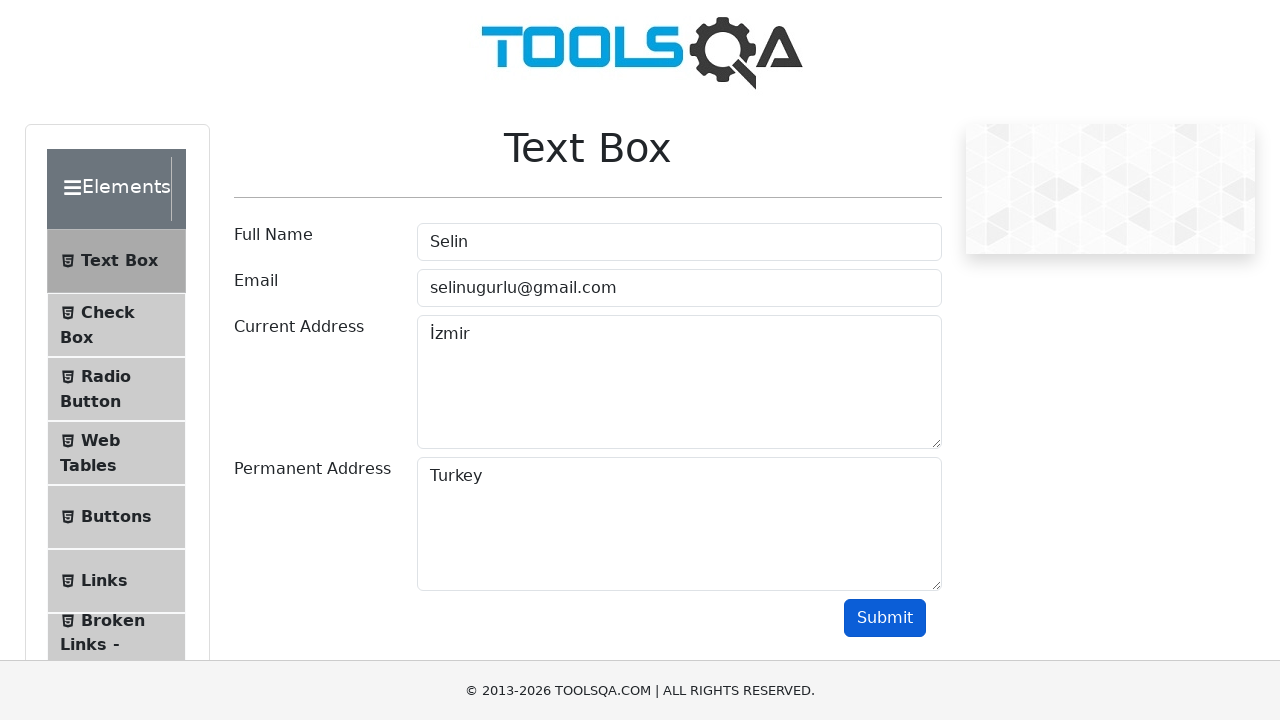

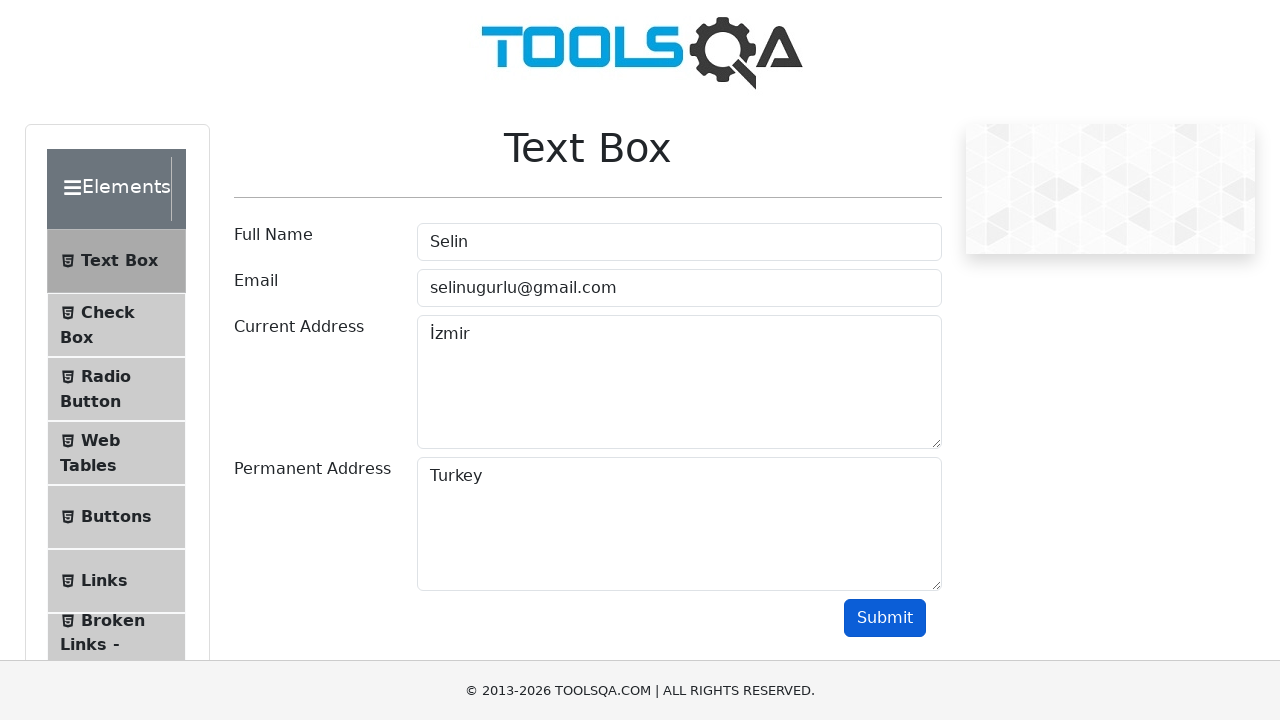